Tests slider functionality by dragging the slider handle horizontally to adjust its position

Starting URL: https://demo.automationtesting.in/Slider.html

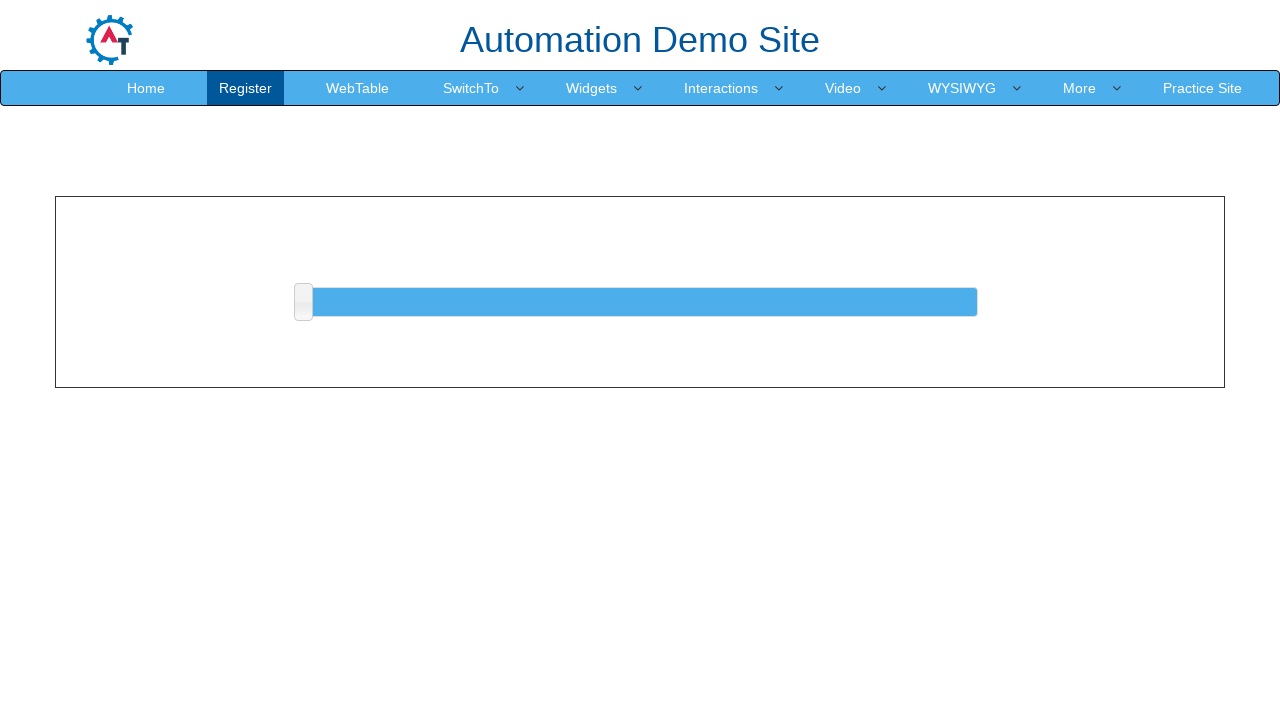

Located the slider handle element
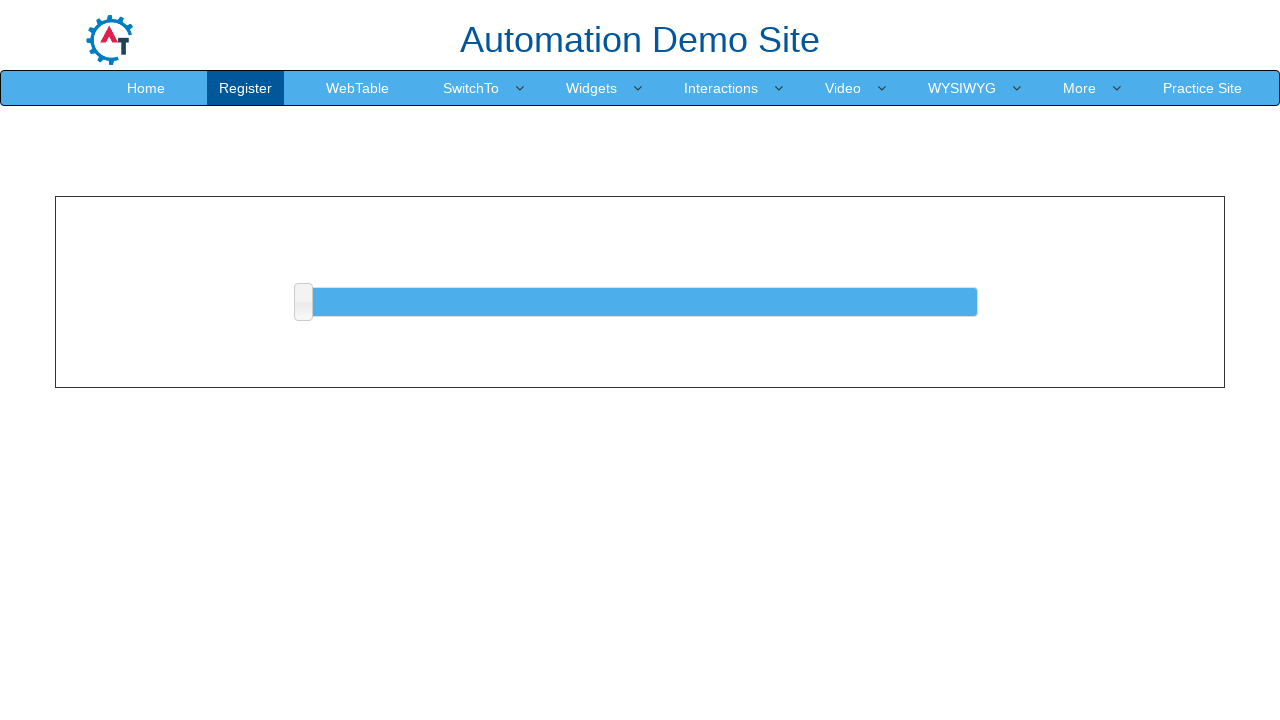

Retrieved bounding box of slider handle
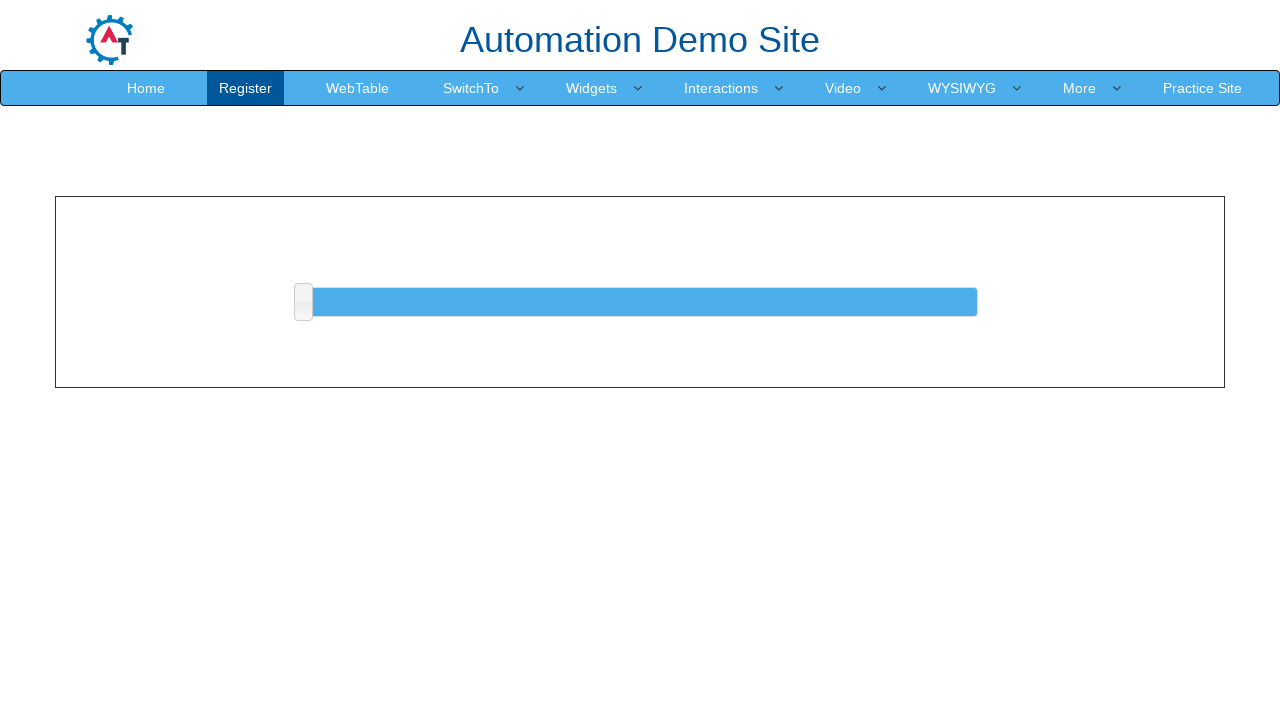

Moved mouse to center of slider handle at (303, 302)
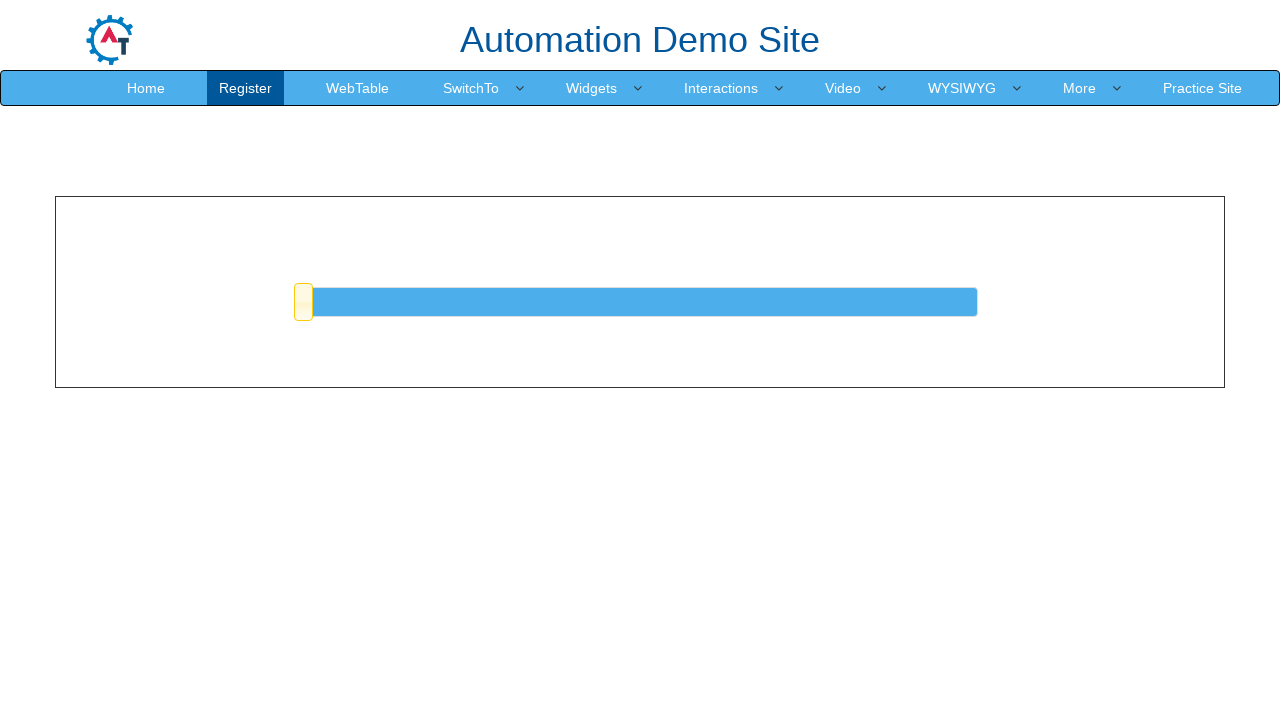

Pressed mouse button down to start drag at (303, 302)
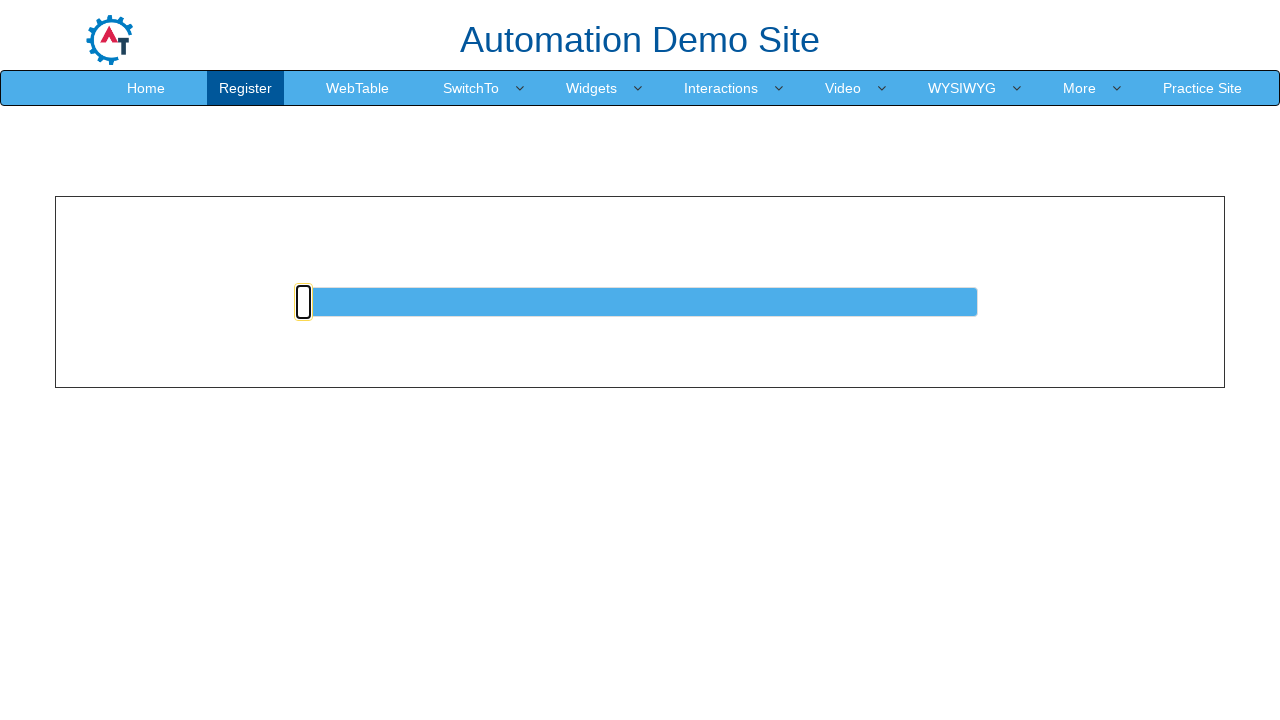

Dragged slider handle 300 pixels to the right at (603, 302)
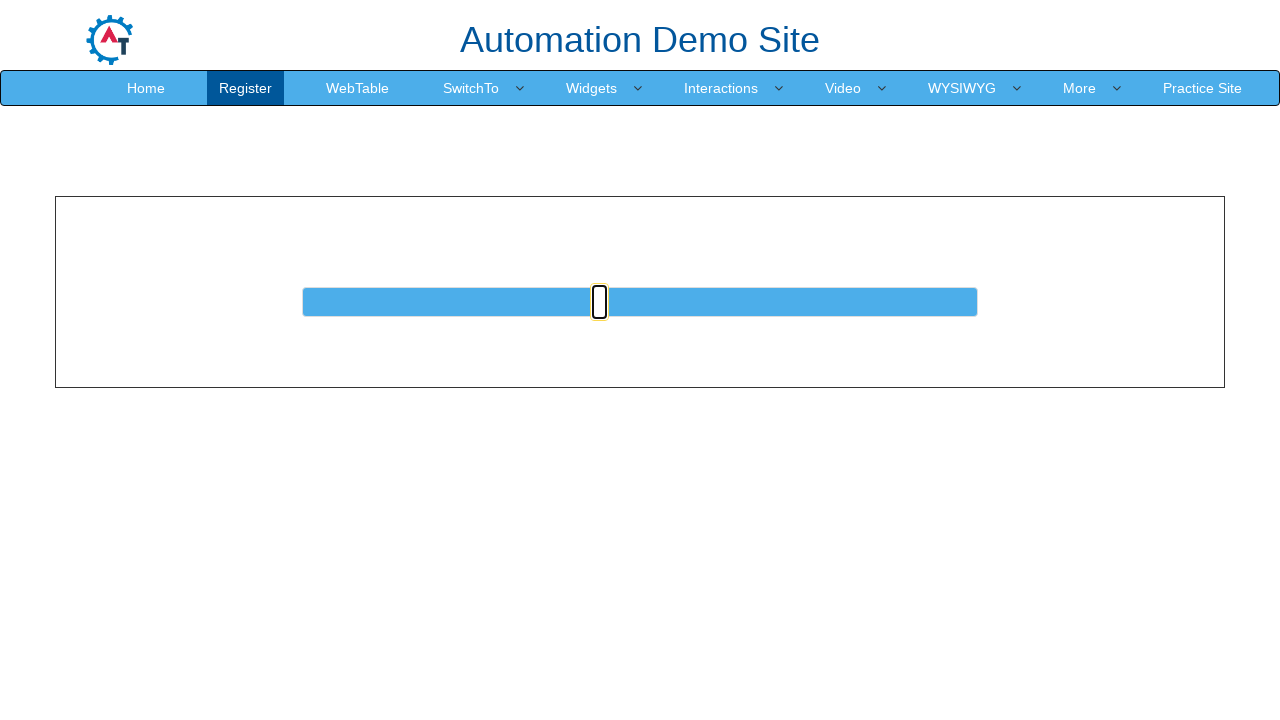

Released mouse button to complete slider drag at (603, 302)
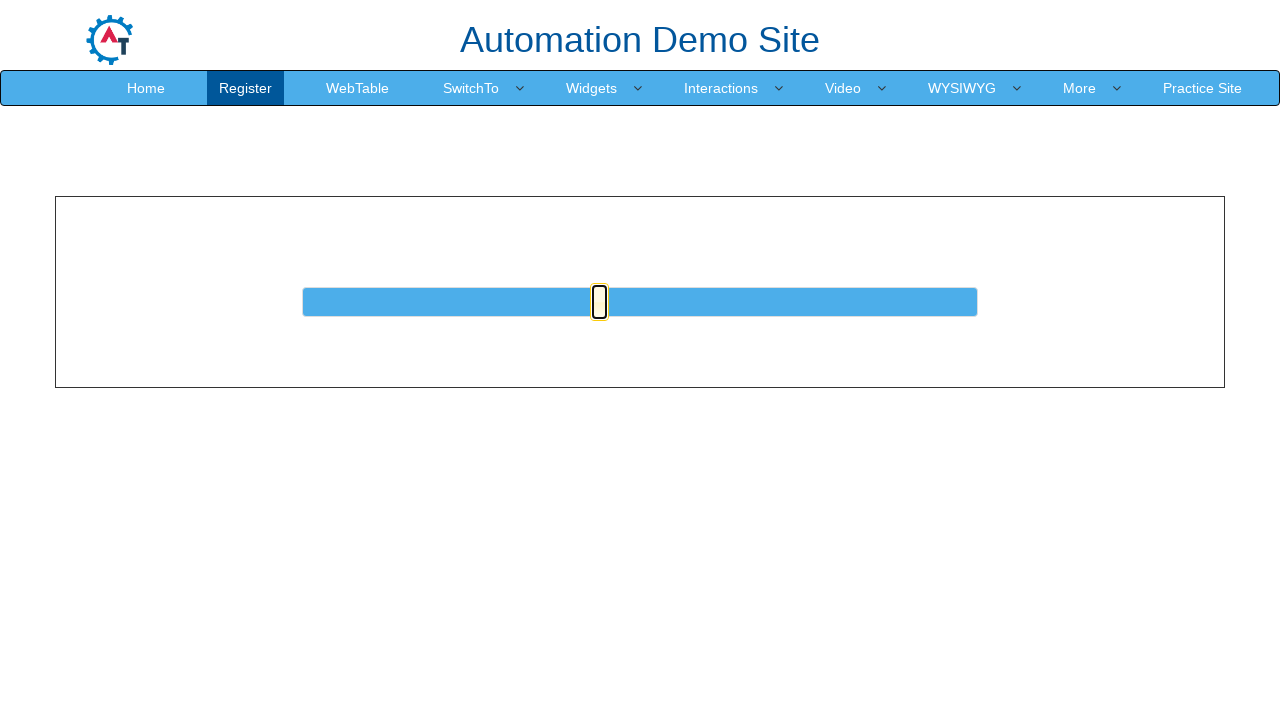

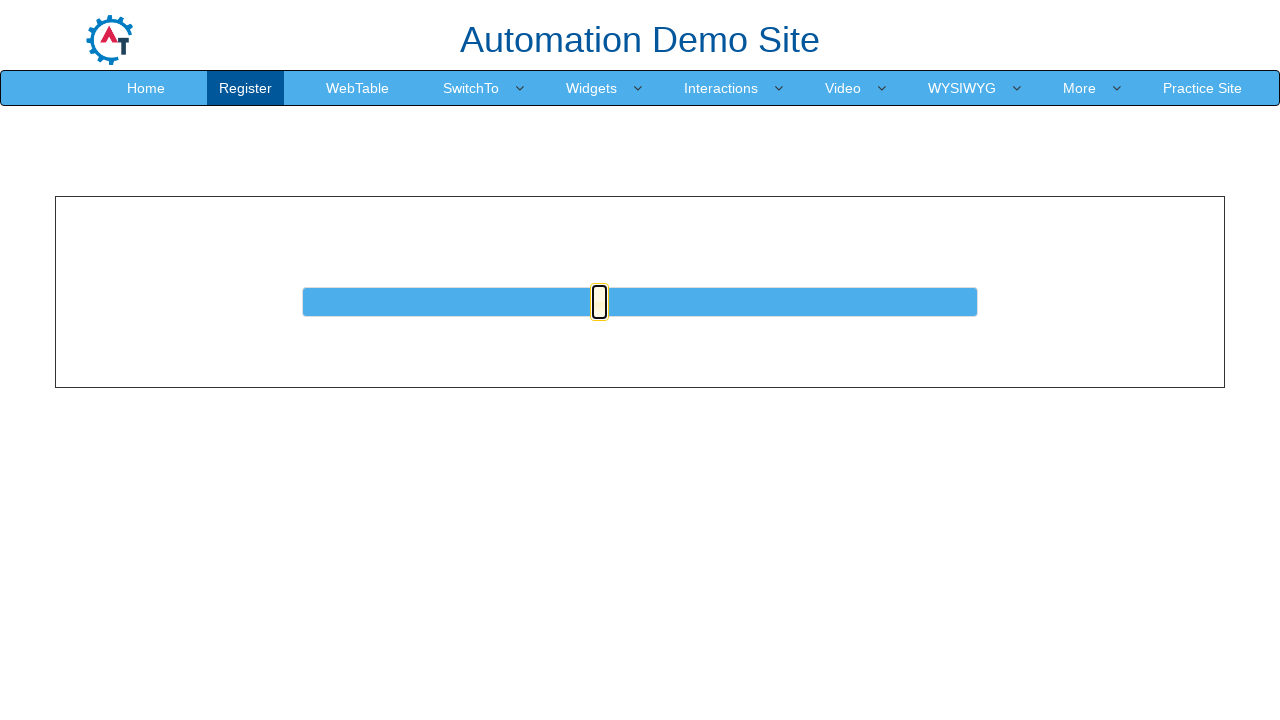